Navigates to Flipkart homepage and takes a screenshot of the page

Starting URL: https://flipkart.com

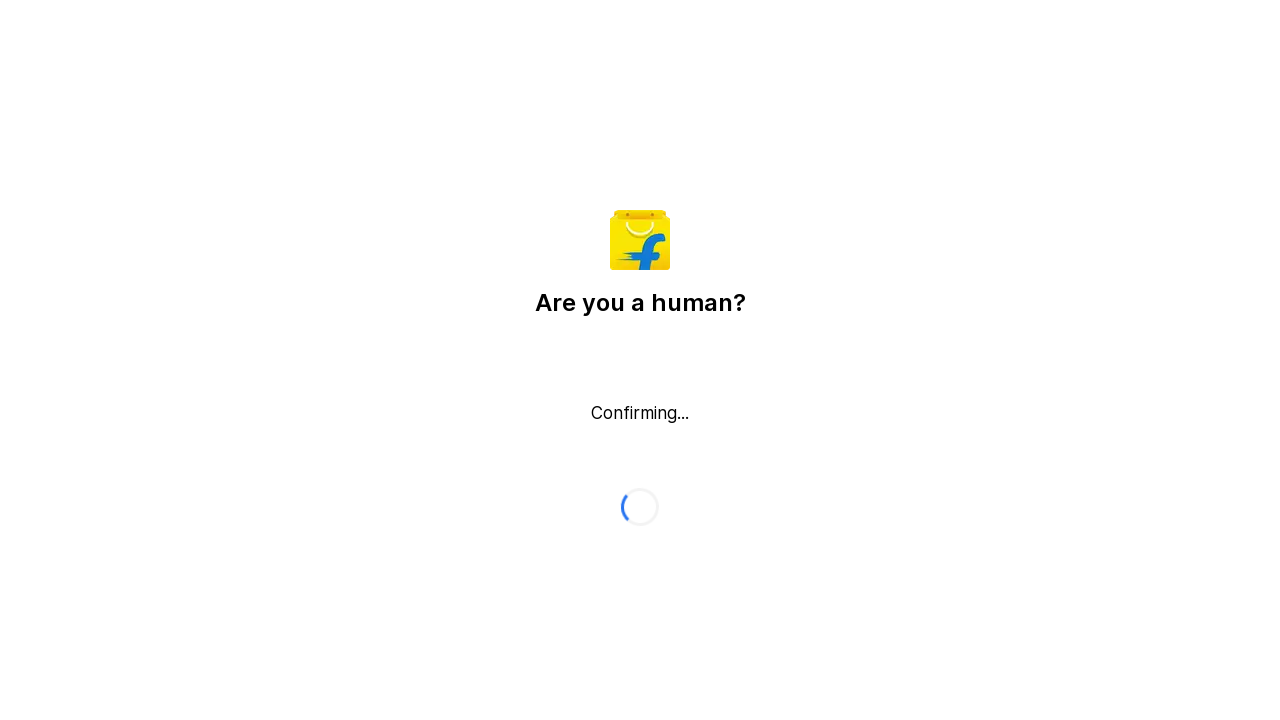

Navigated to Flipkart homepage
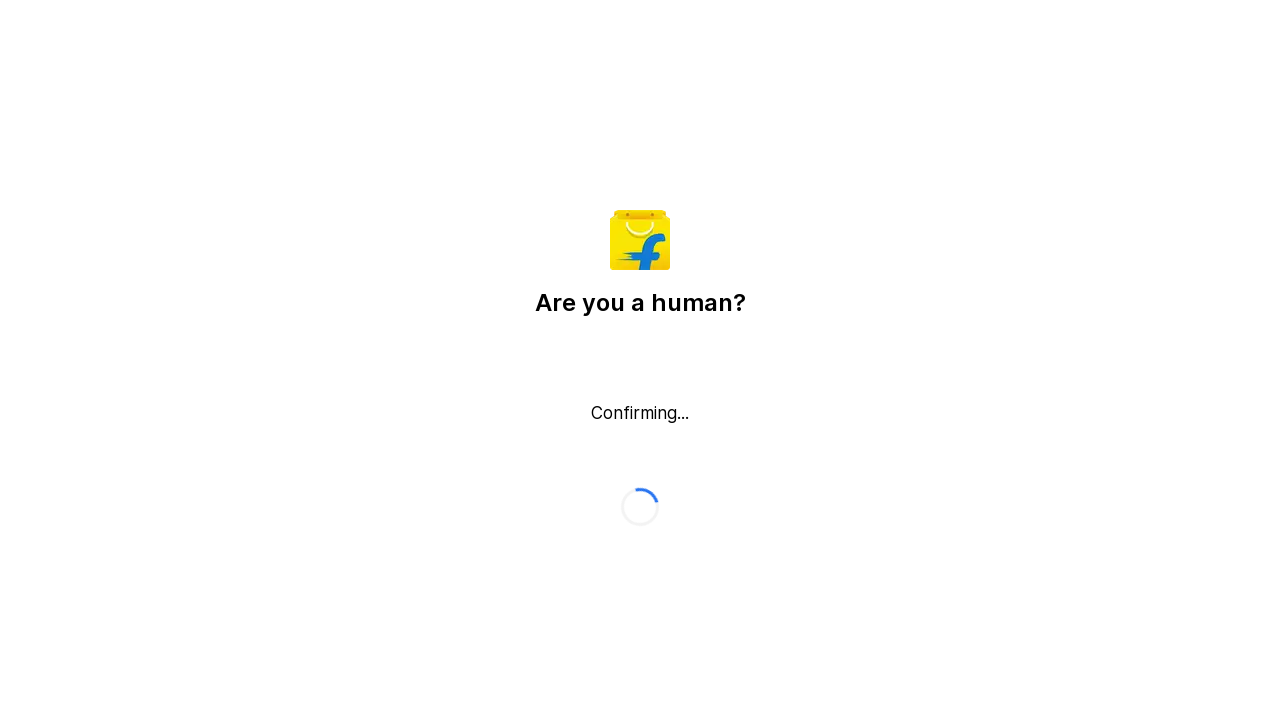

Page loaded completely (network idle)
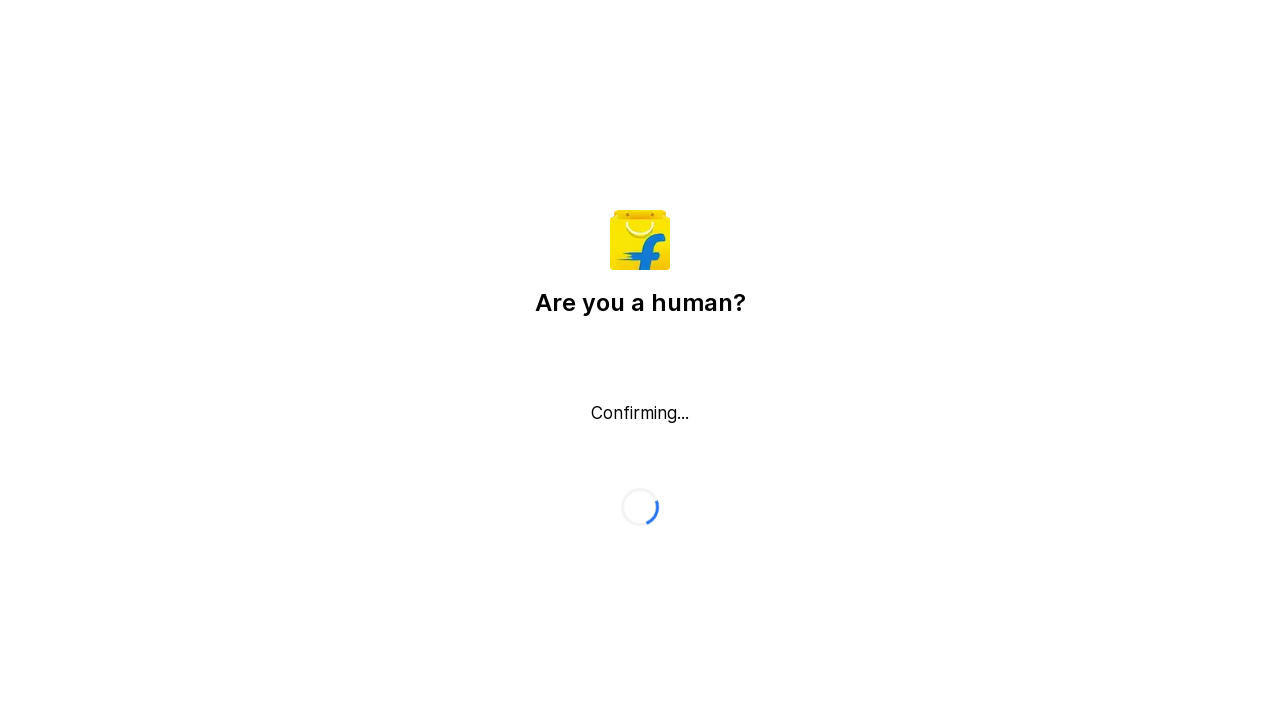

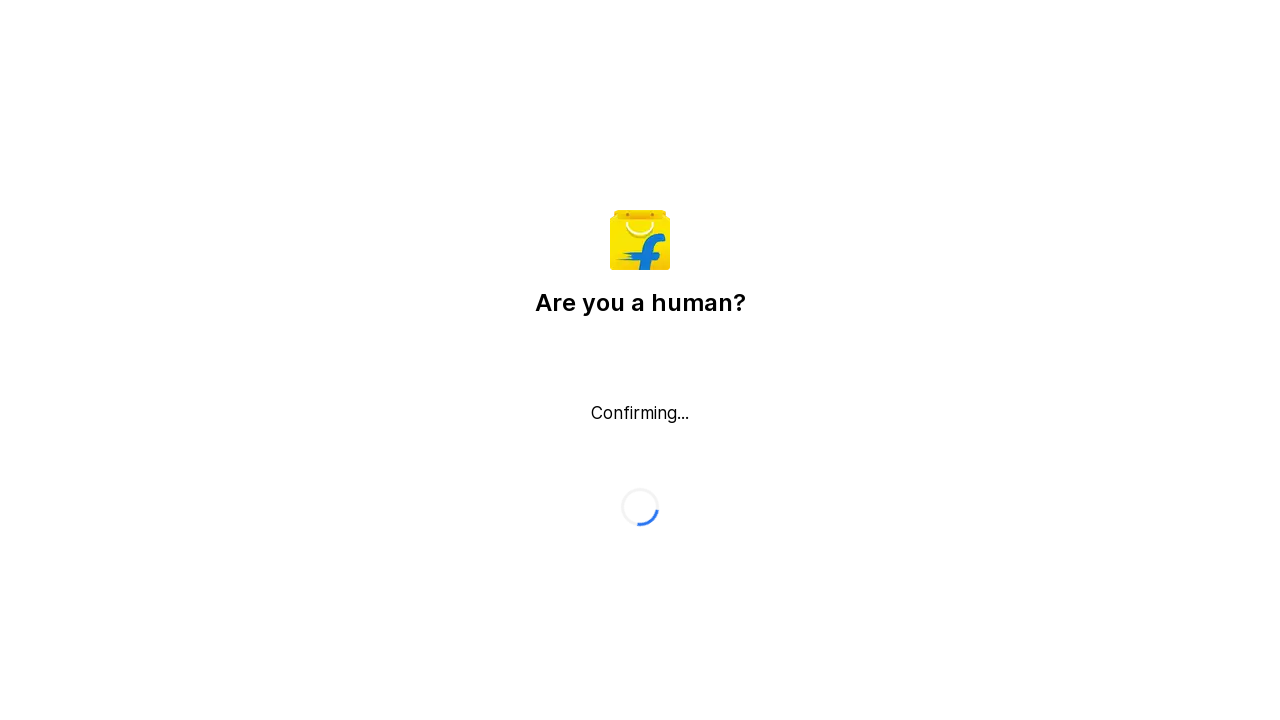